Clicks a button after removing its animation class, switches to a new window, calculates a mathematical expression based on a value found on the page, and submits the result

Starting URL: http://suninjuly.github.io/redirect_accept.html

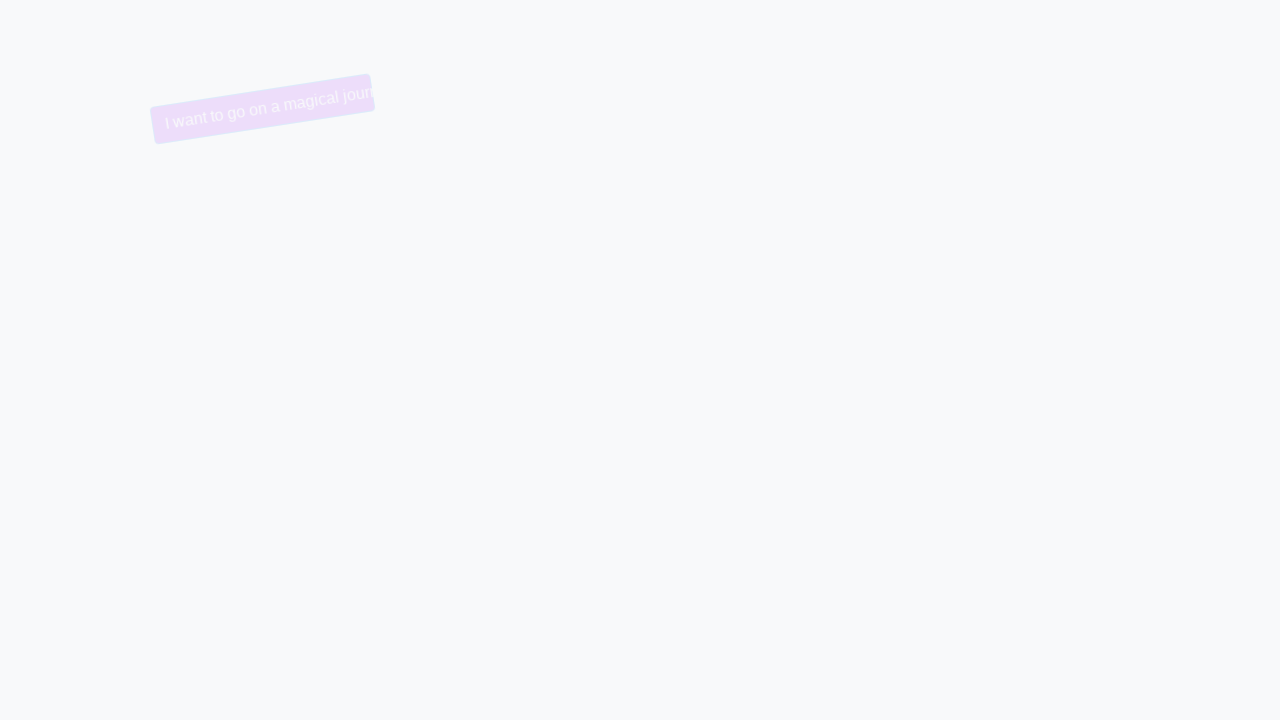

Removed animation class 'trollface' from button
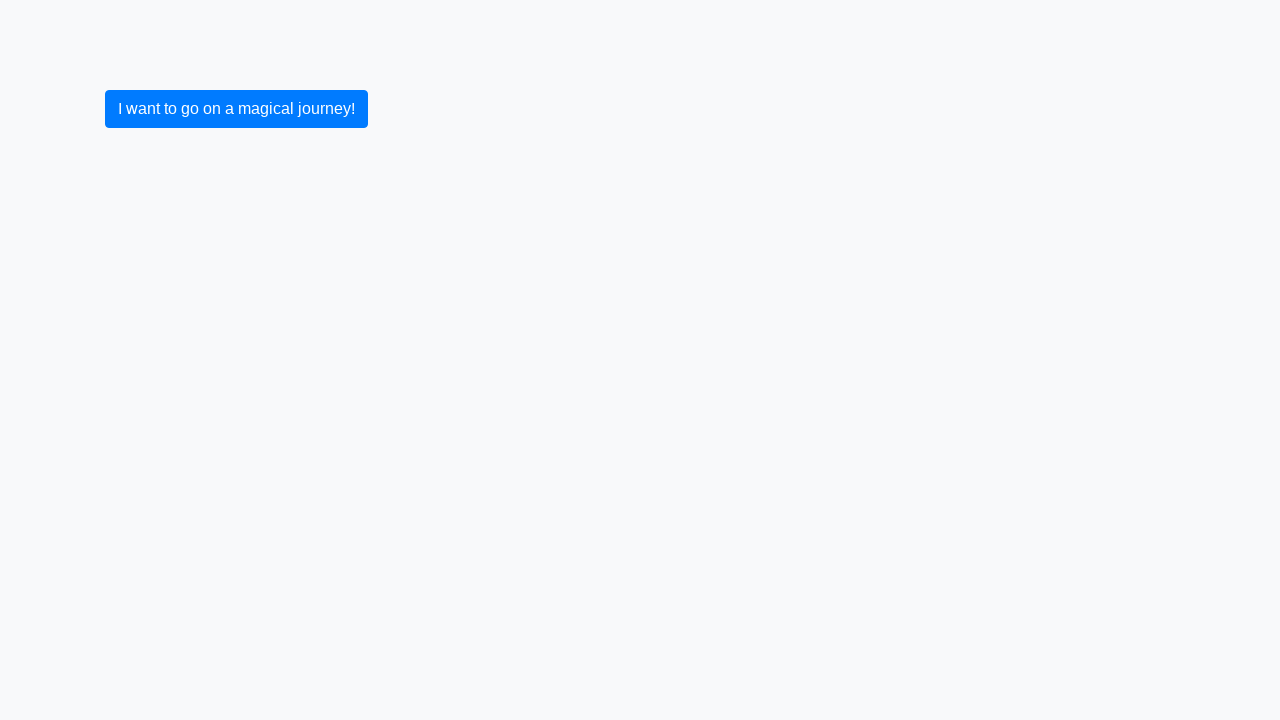

Clicked button to initiate redirect at (236, 109) on button
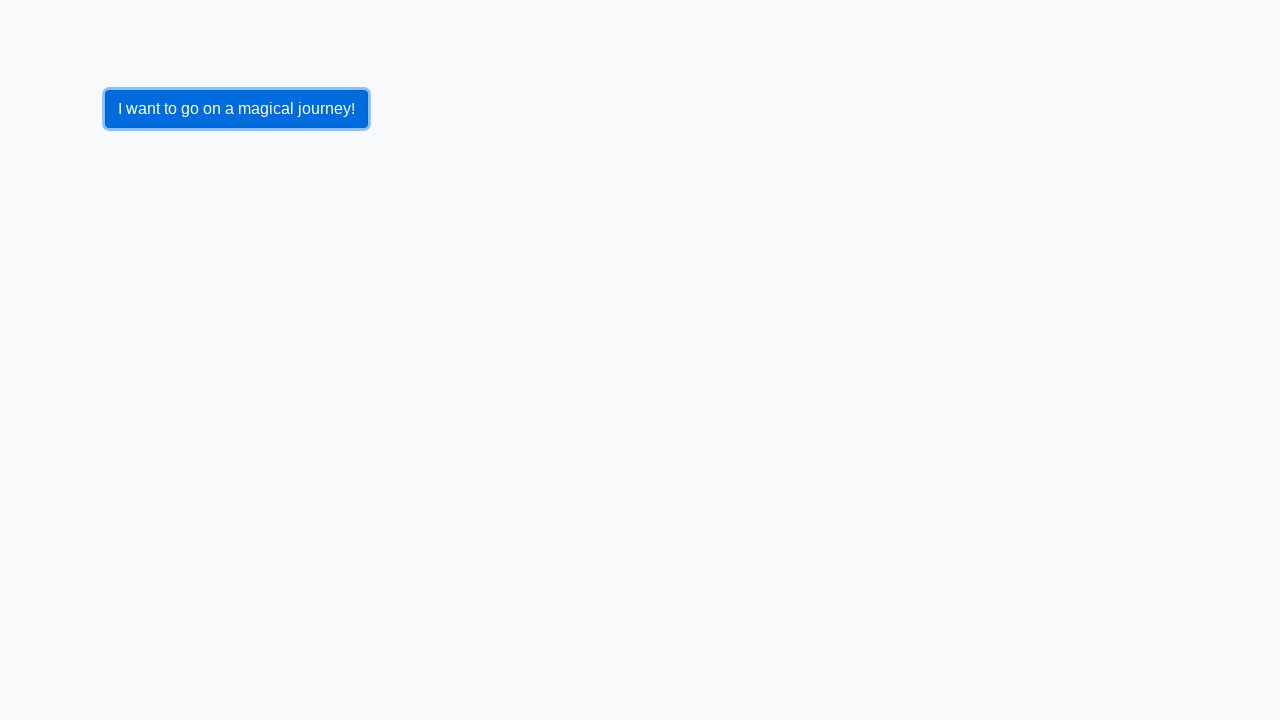

Clicked button to open new window/tab at (236, 109) on button
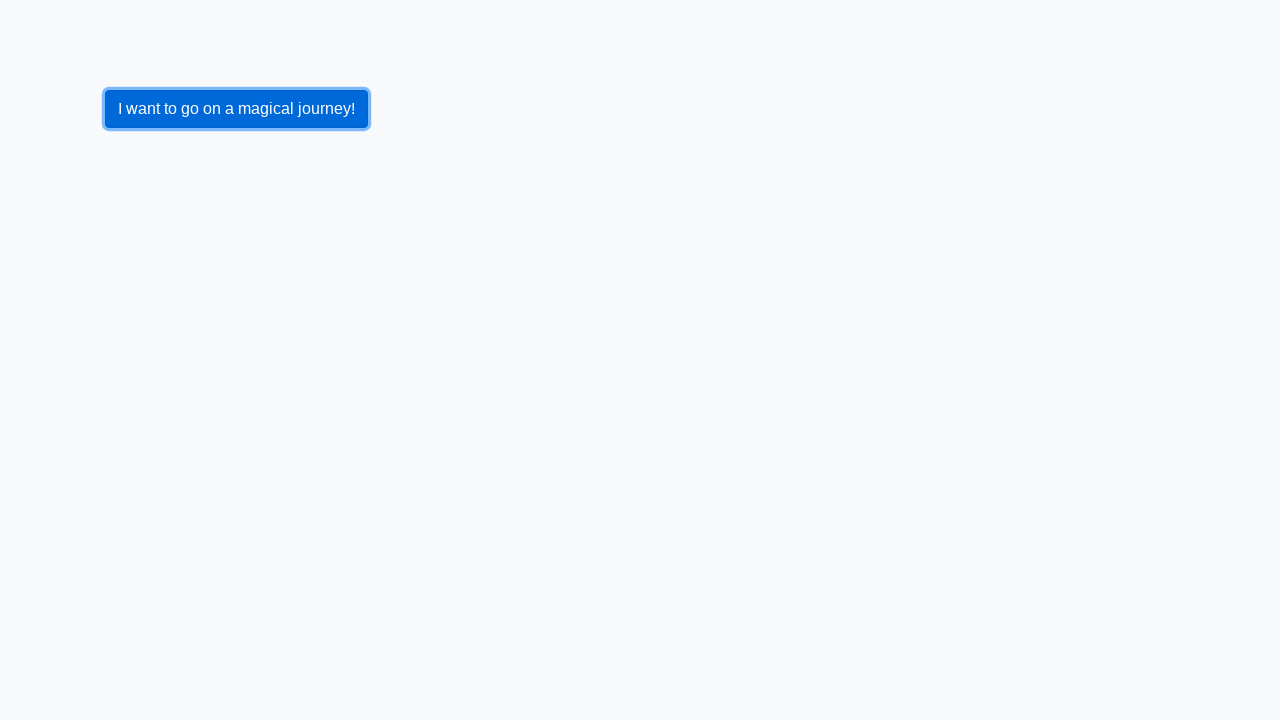

Switched to new page/tab
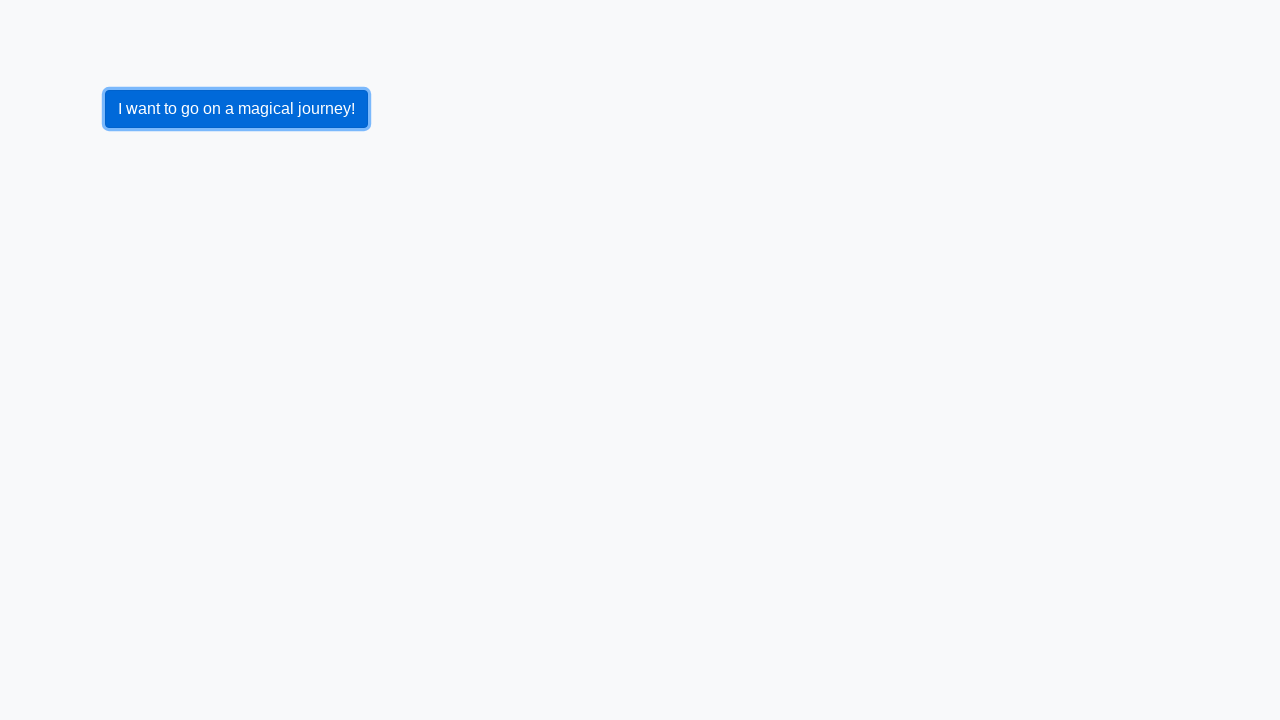

Retrieved value from input_value element: 812
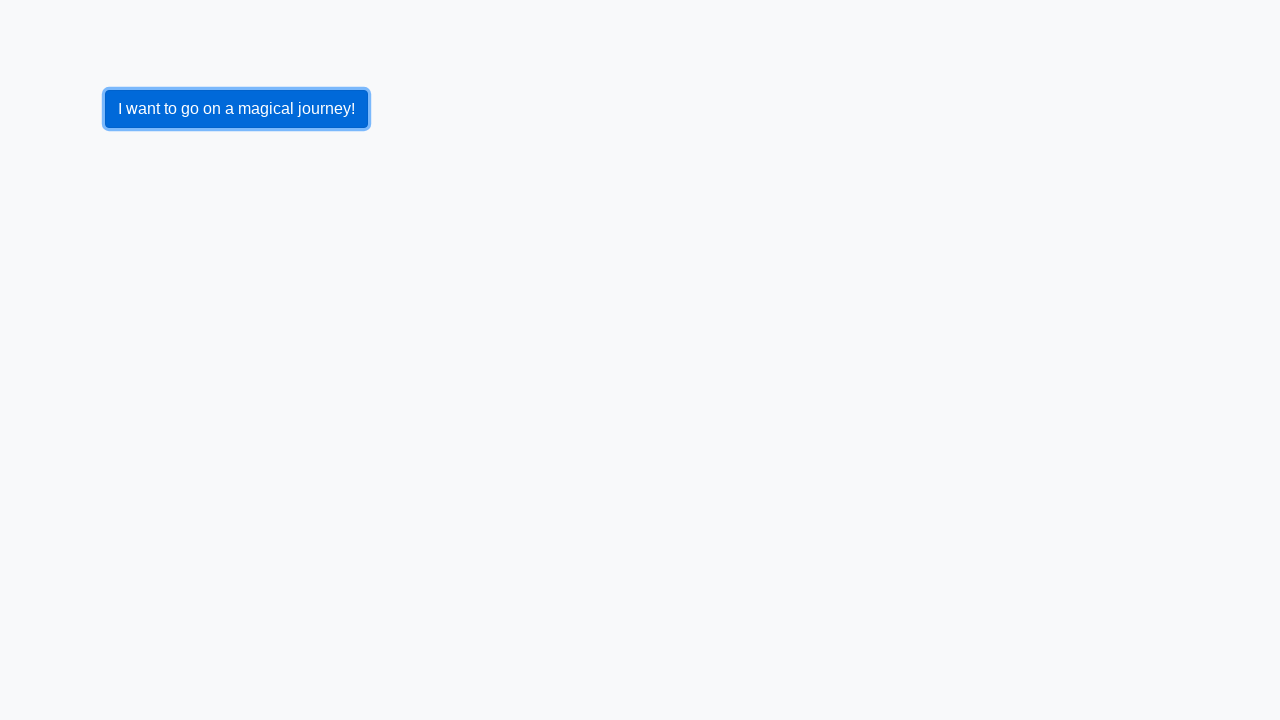

Calculated result using formula: 2.479726168256476
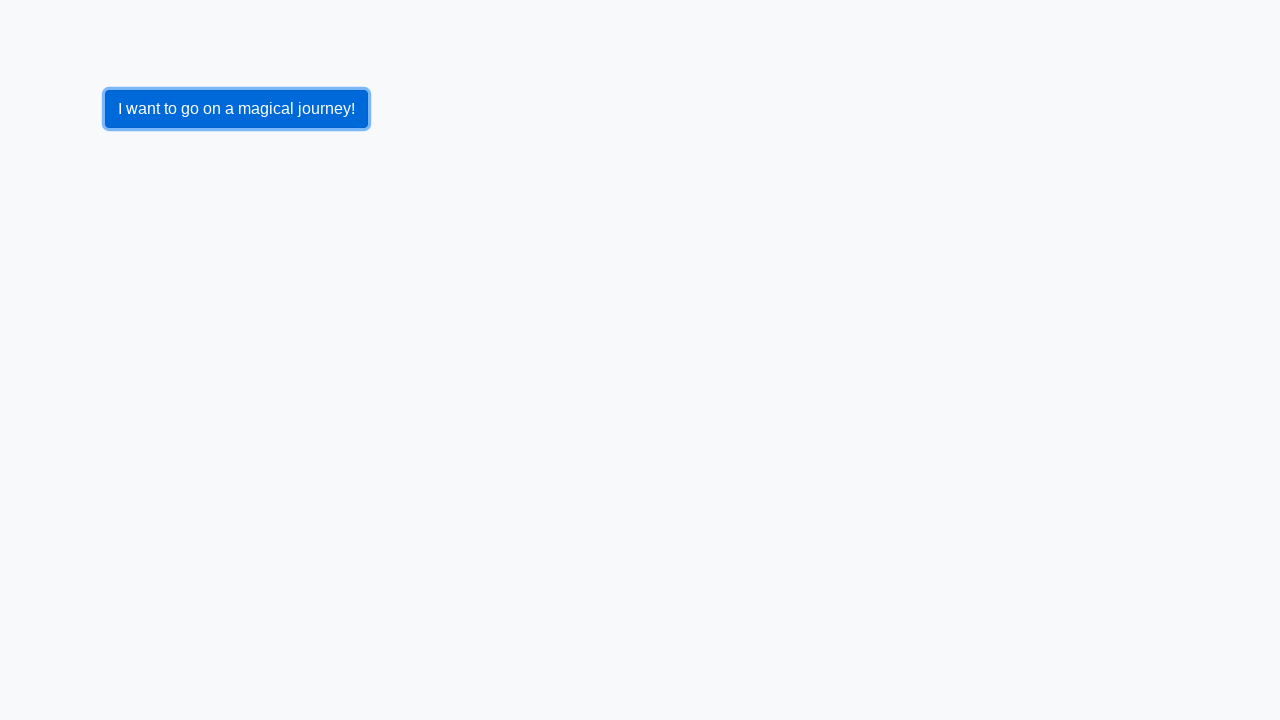

Filled answer field with calculated value: 2.479726168256476 on #answer
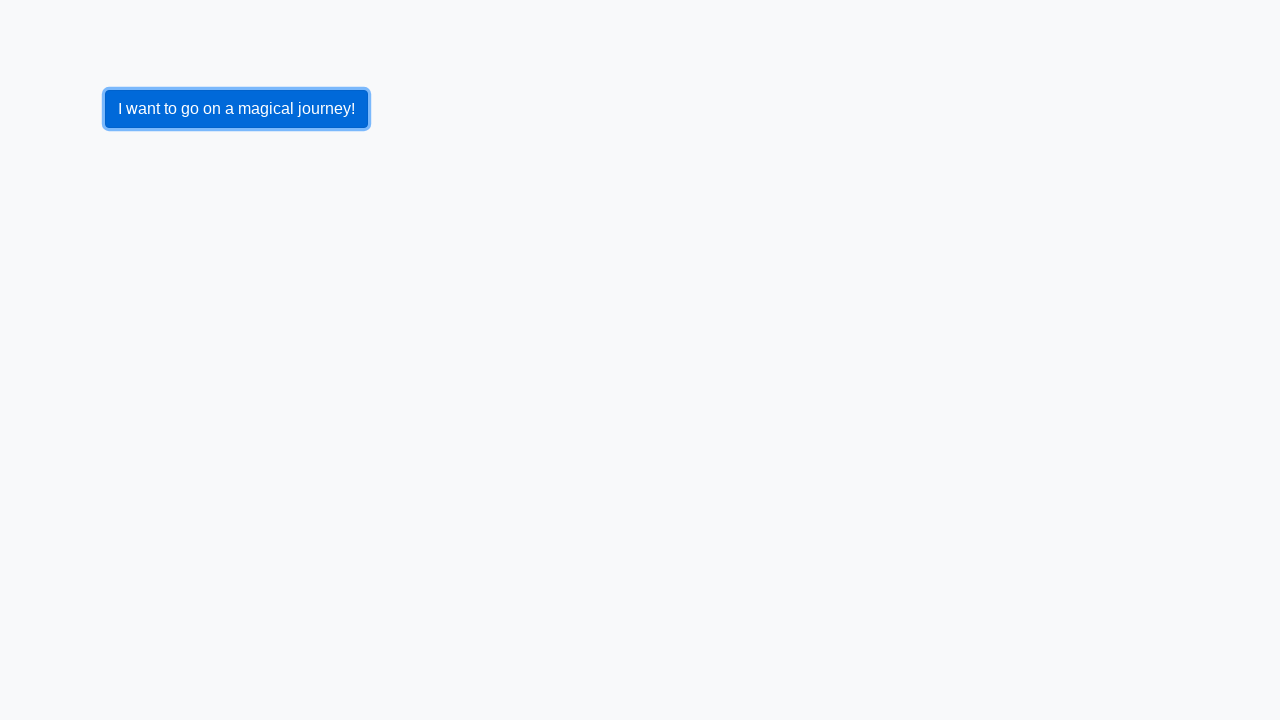

Clicked button to submit the form at (143, 368) on button
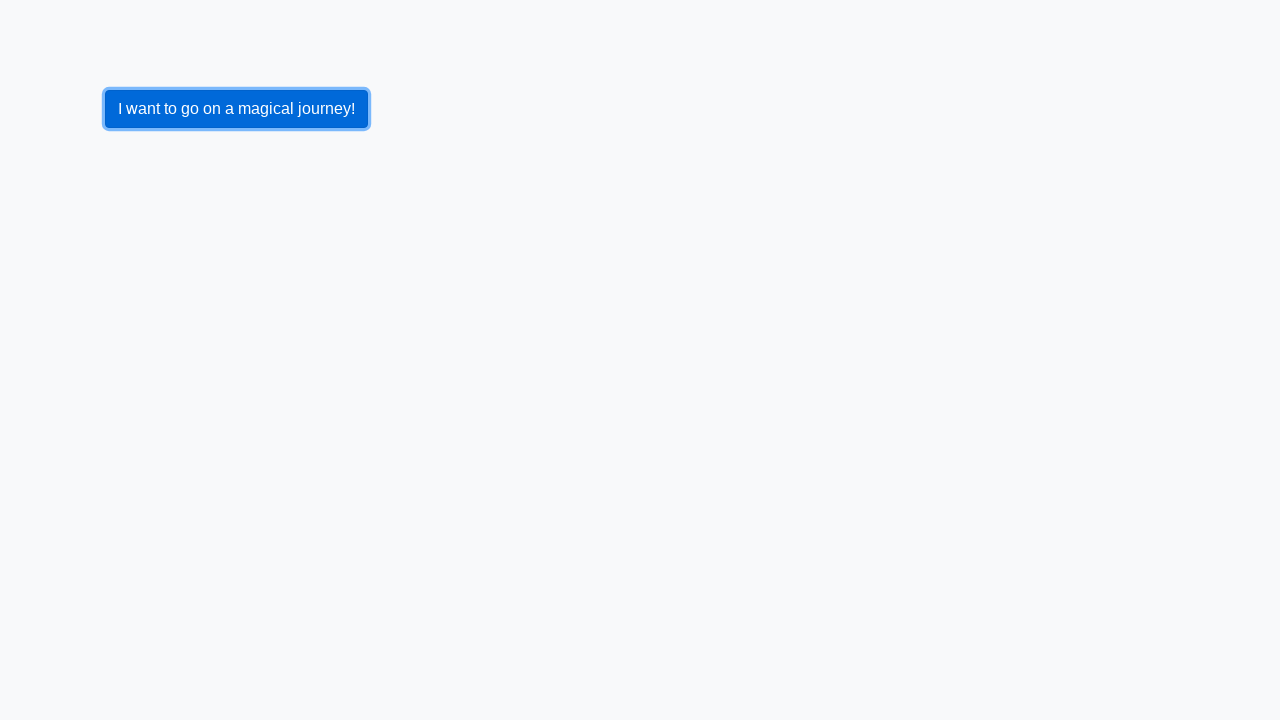

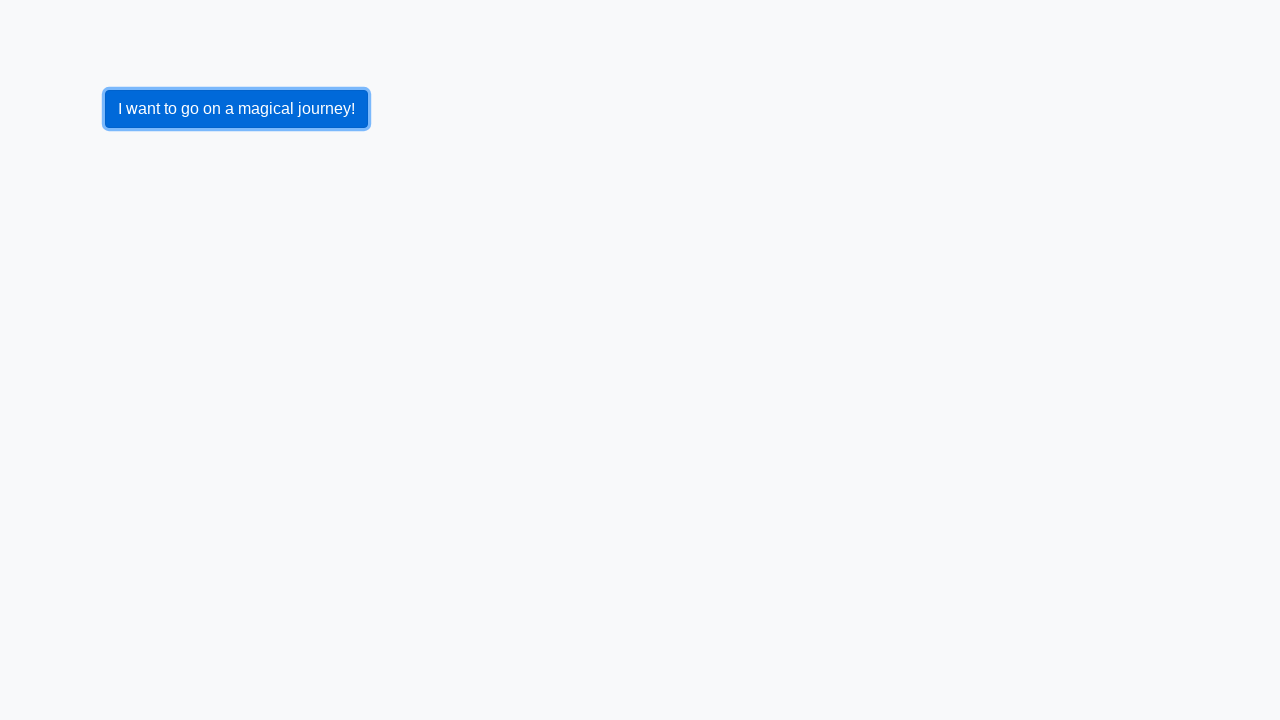